Opens the WP.pl Polish news portal website. The script only navigates to the page without performing any additional actions.

Starting URL: https://www.wp.pl

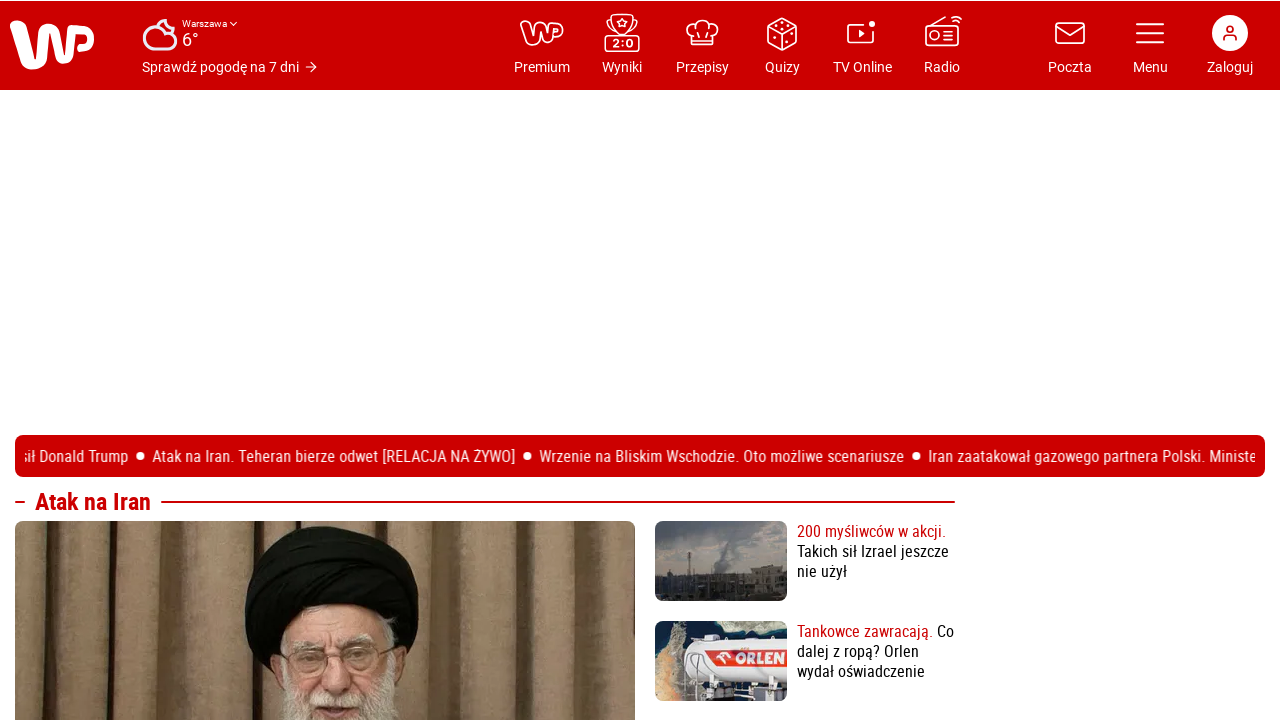

Navigated to WP.pl Polish news portal and waited for DOM content to load
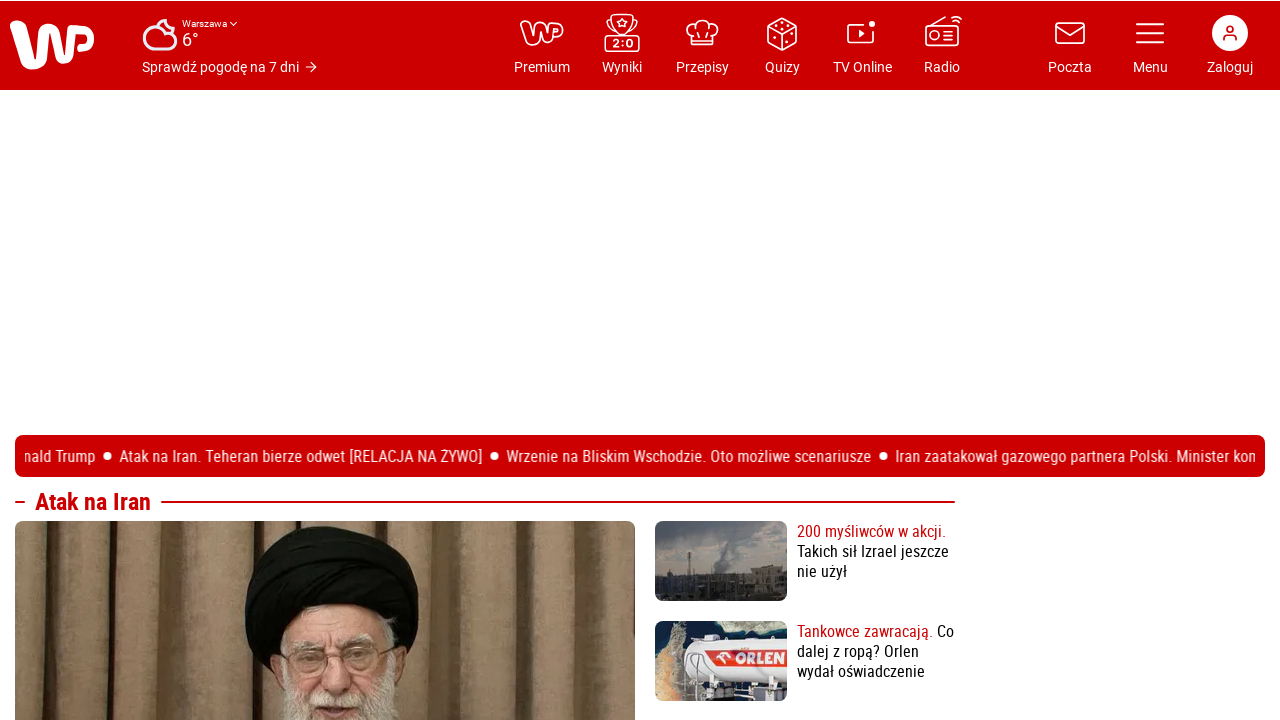

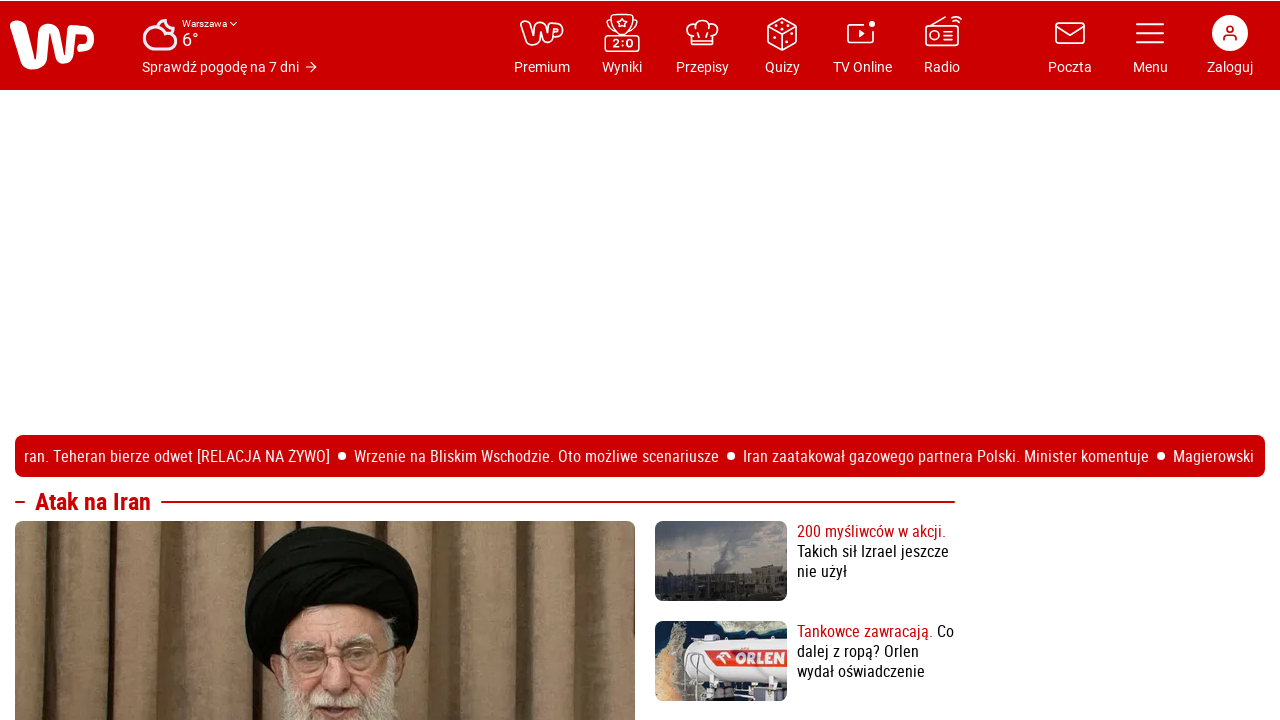